Tests basic JavaScript alert handling by clicking a button that triggers an alert and accepting it

Starting URL: https://demoqa.com/alerts

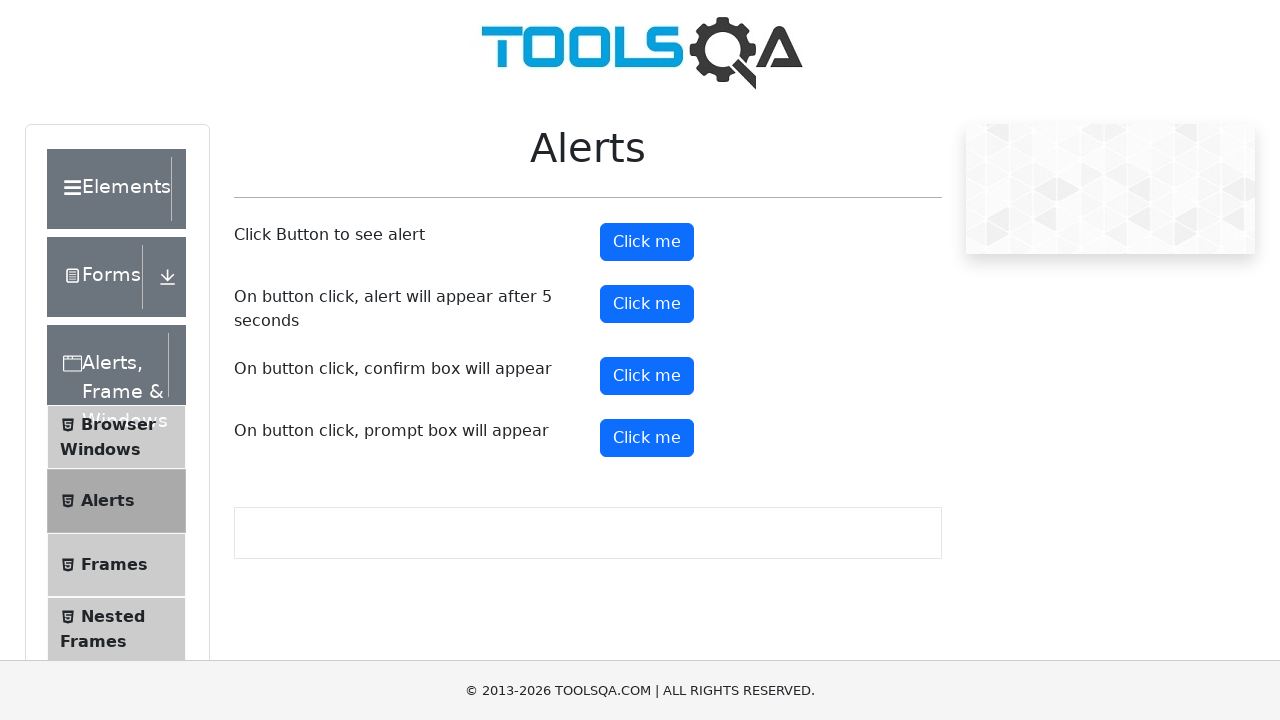

Clicked the alert button to trigger JavaScript alert at (647, 242) on #alertButton
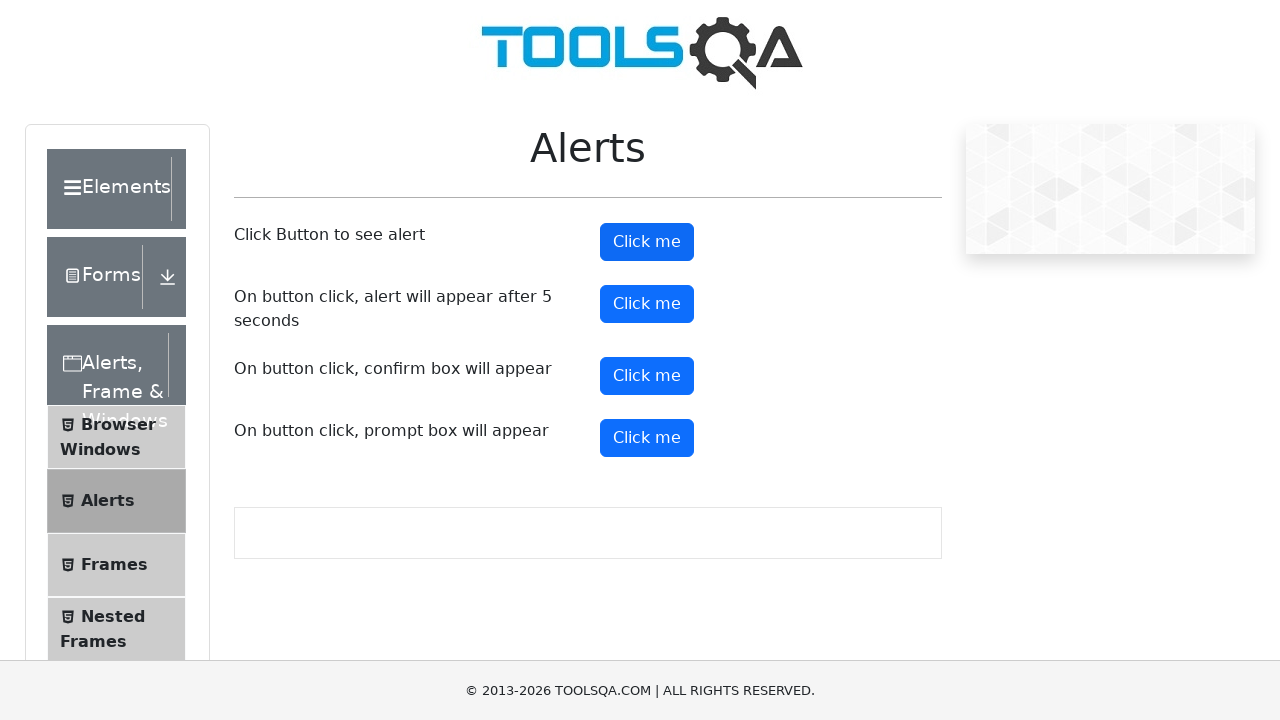

Set up dialog handler to accept alerts
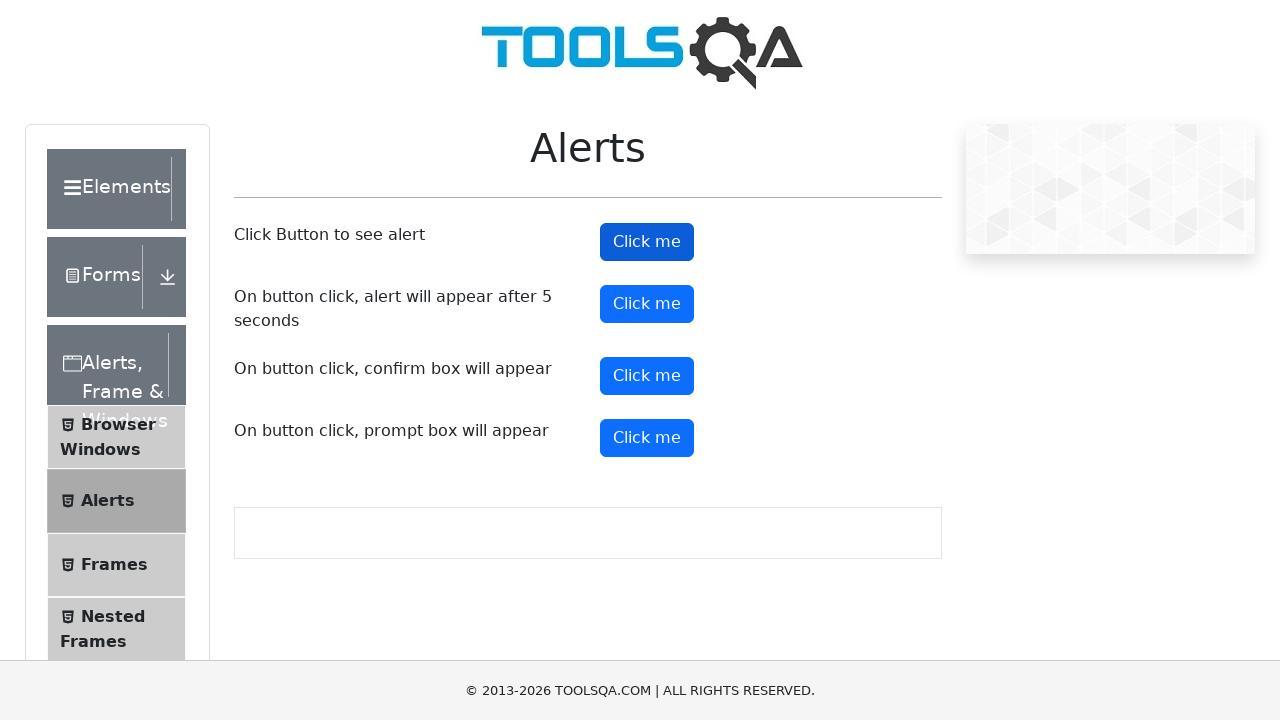

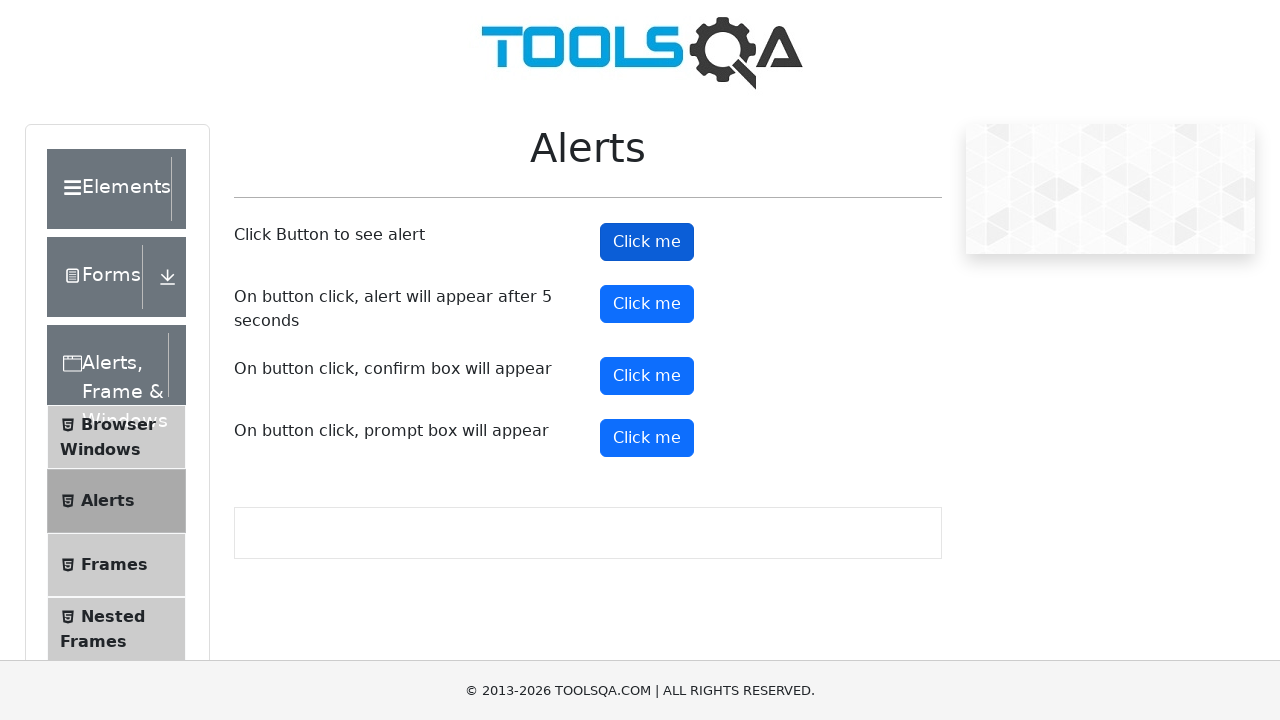